Navigates to the Trusted Institute website homepage and waits for the page to fully load

Starting URL: https://trustedinstitute.com

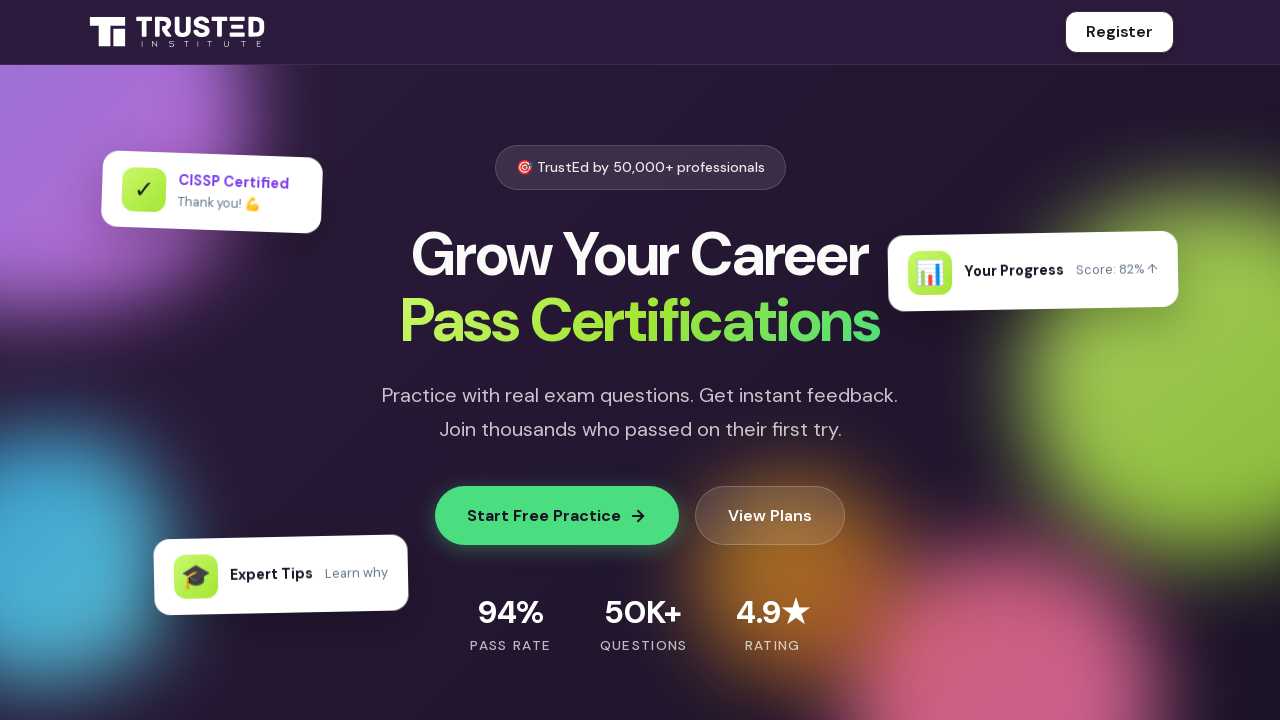

Navigated to Trusted Institute homepage at https://trustedinstitute.com
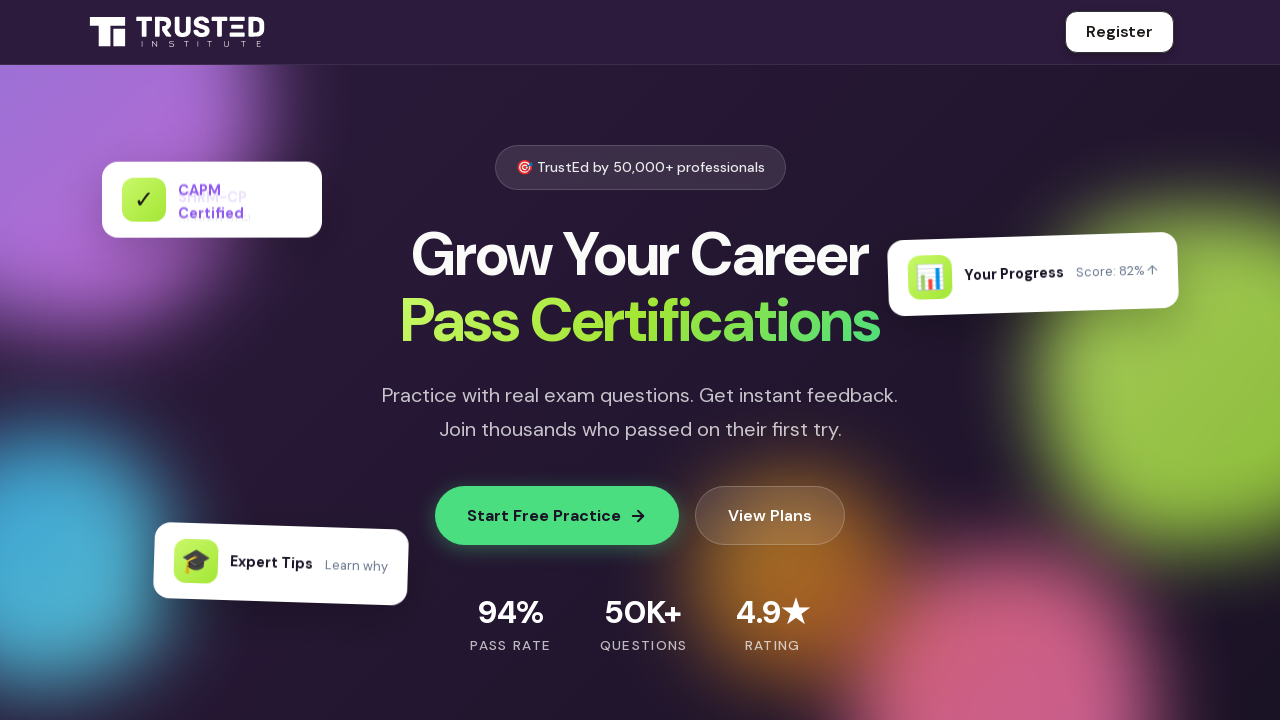

Page fully loaded - network idle state reached
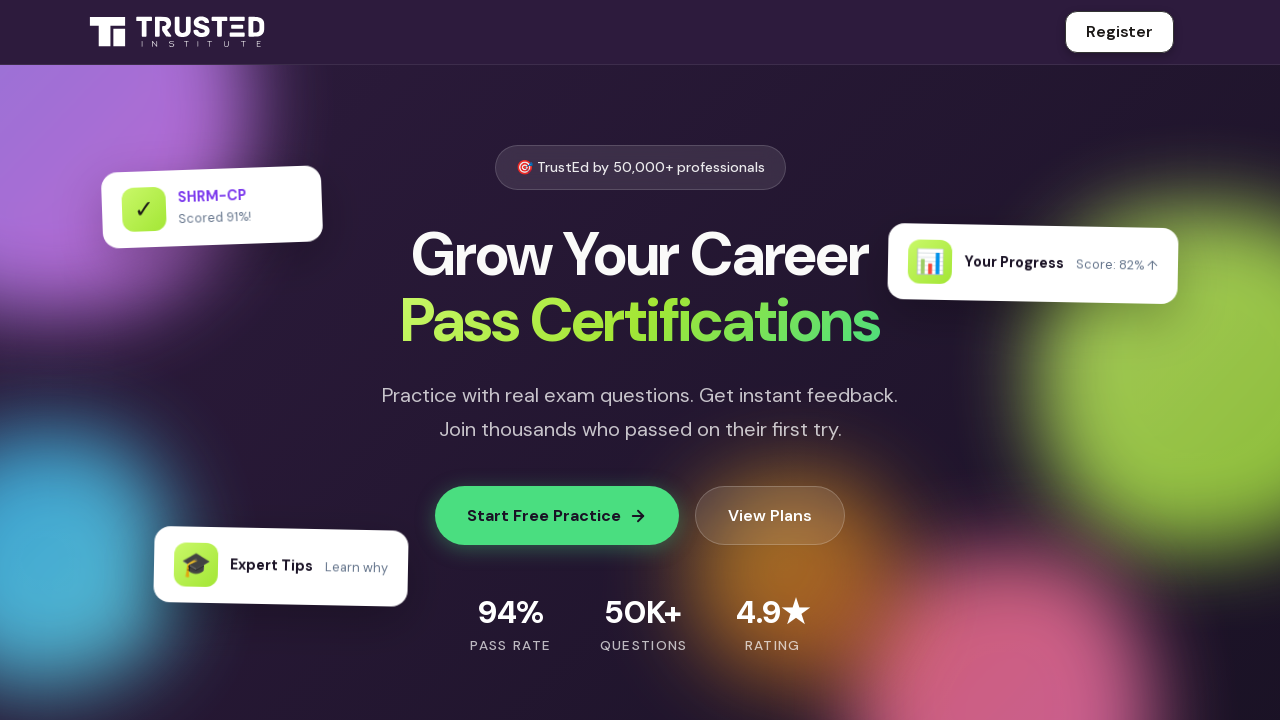

Page title verified as present
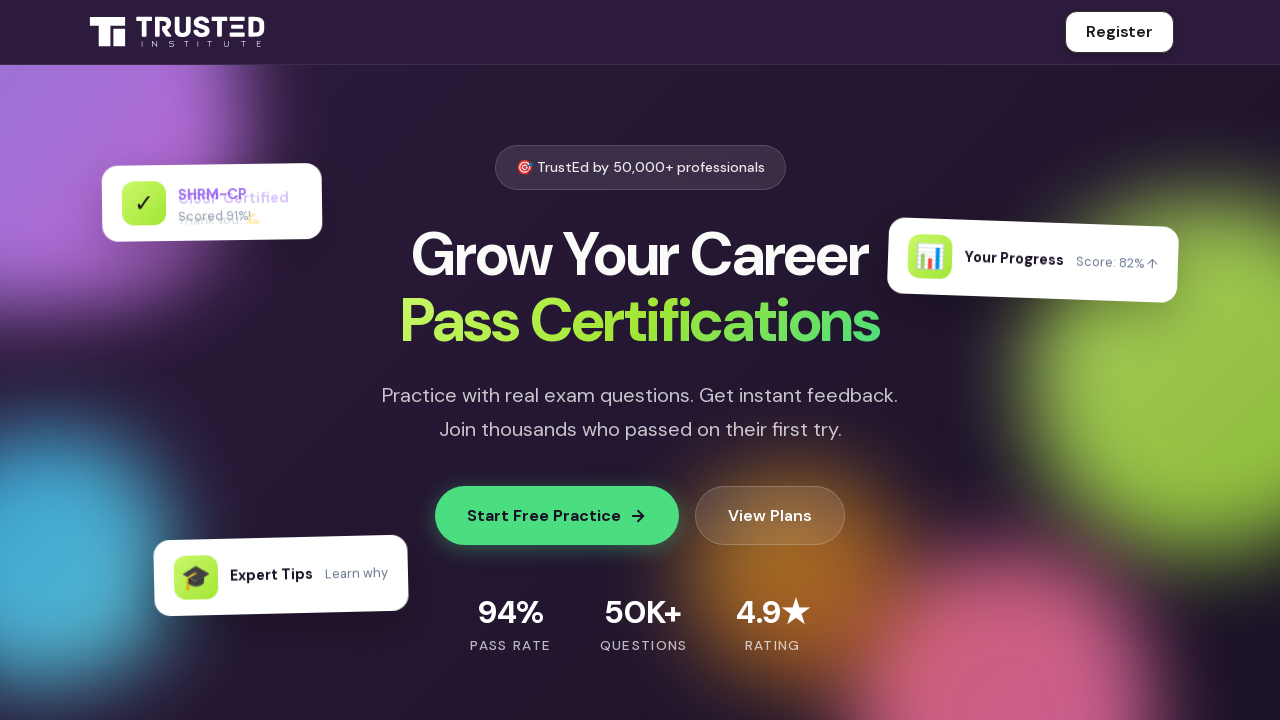

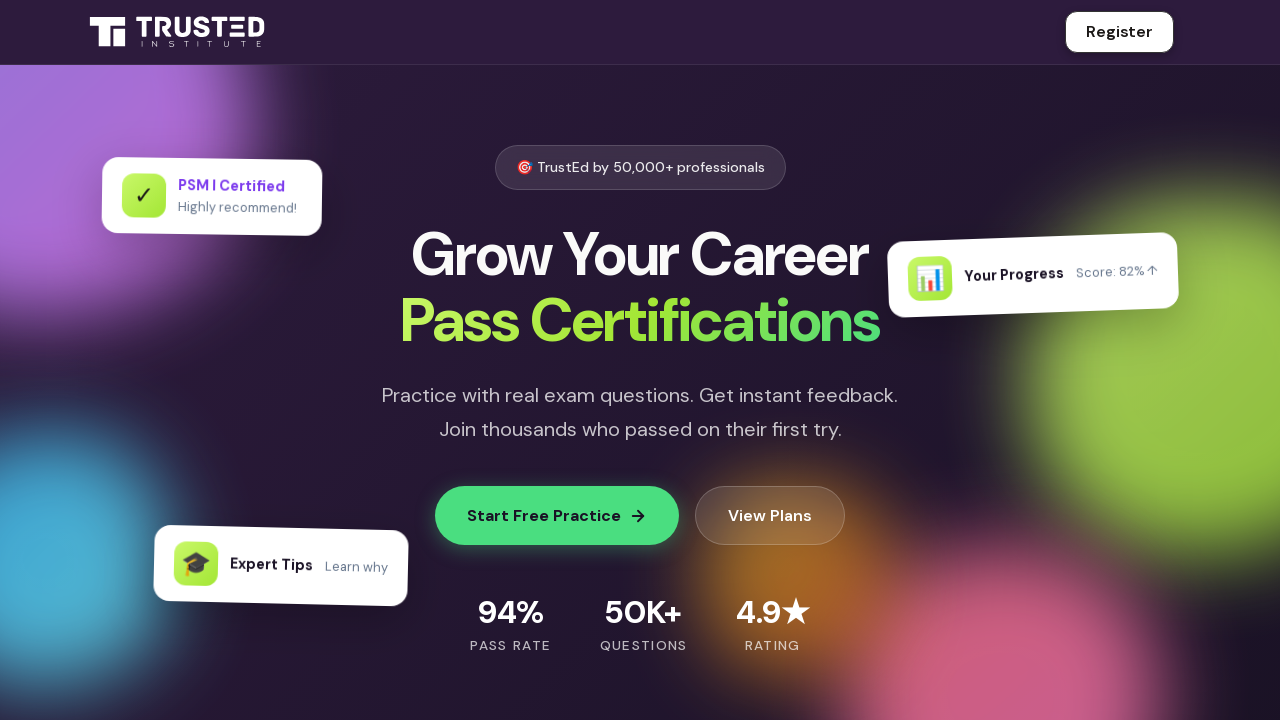